Navigates to an XPath practice page and clicks all checkboxes that match a specific pattern

Starting URL: https://selectorshub.com/xpath-practice-page/

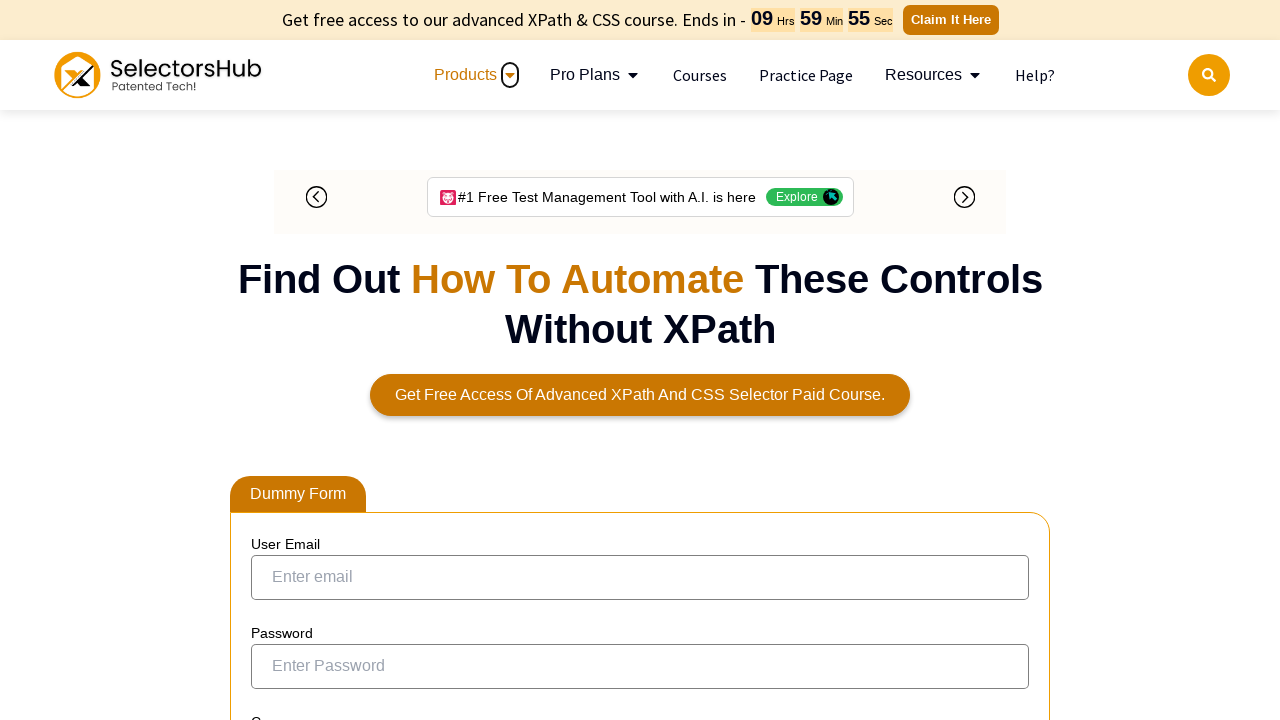

Waited for checkboxes matching pattern 'ohrmList_chkSelectRecord' to be present
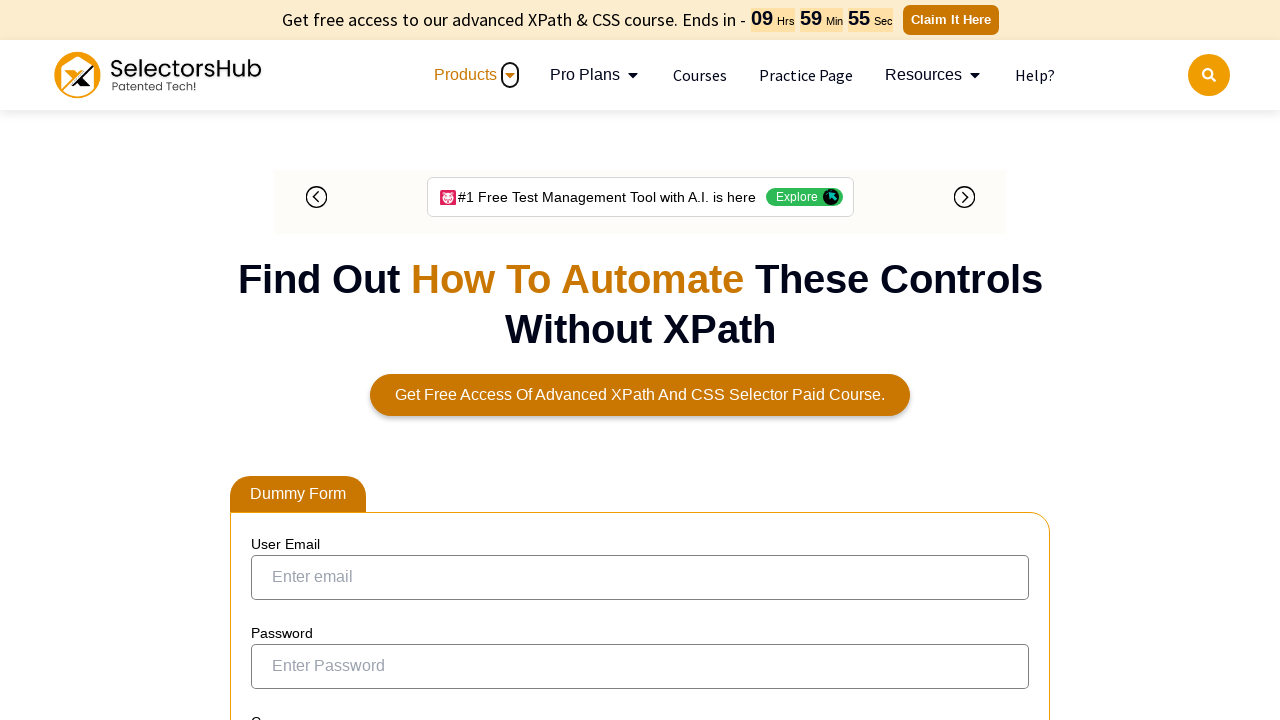

Found all checkboxes matching the pattern
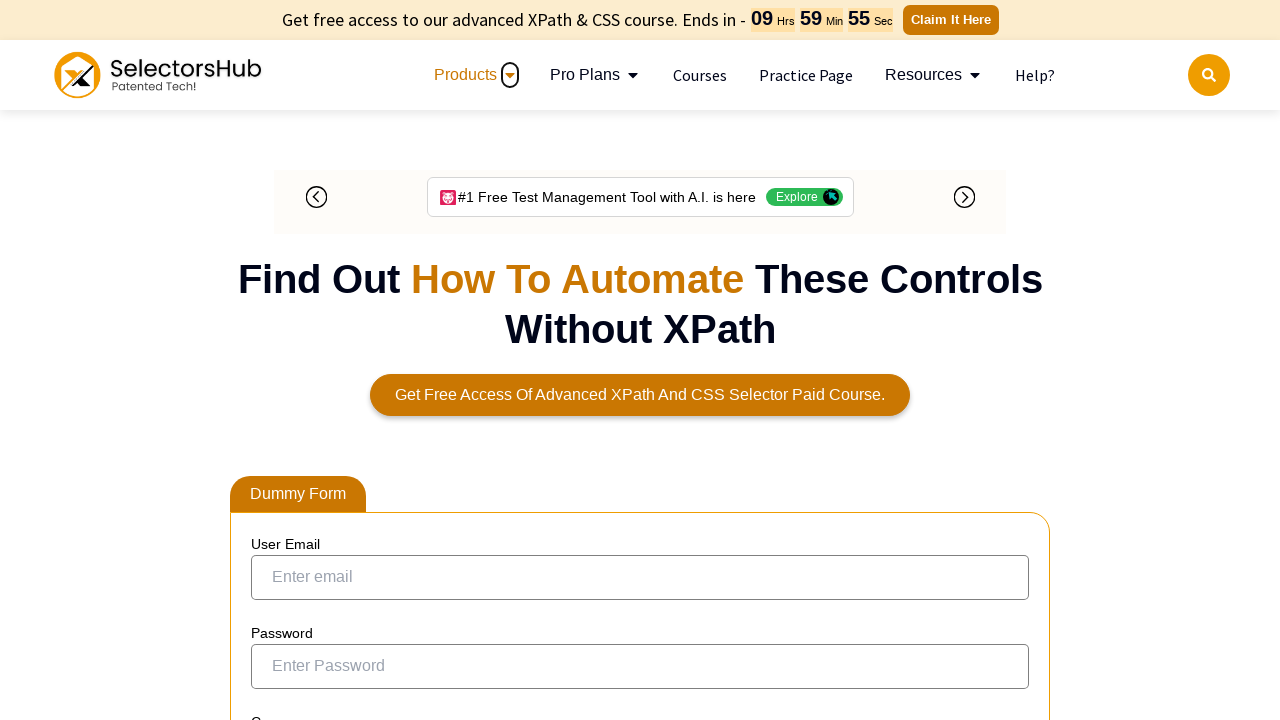

Clicked a checkbox matching the pattern
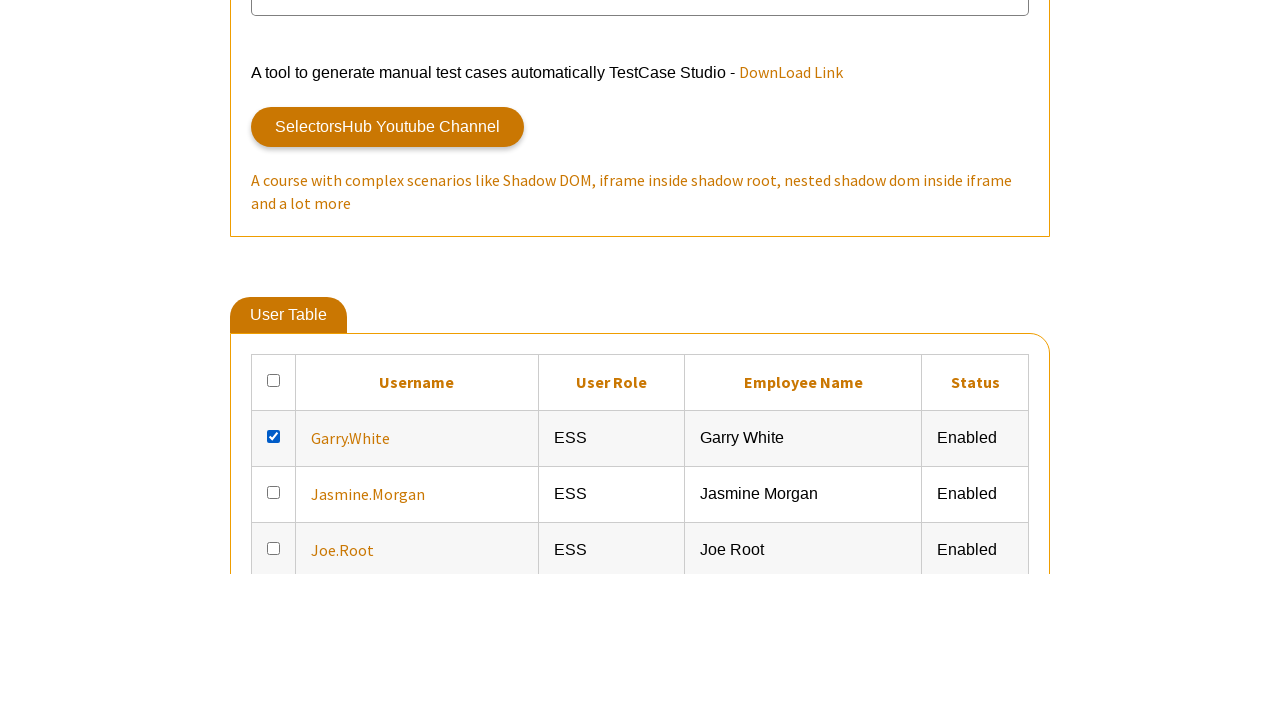

Clicked a checkbox matching the pattern
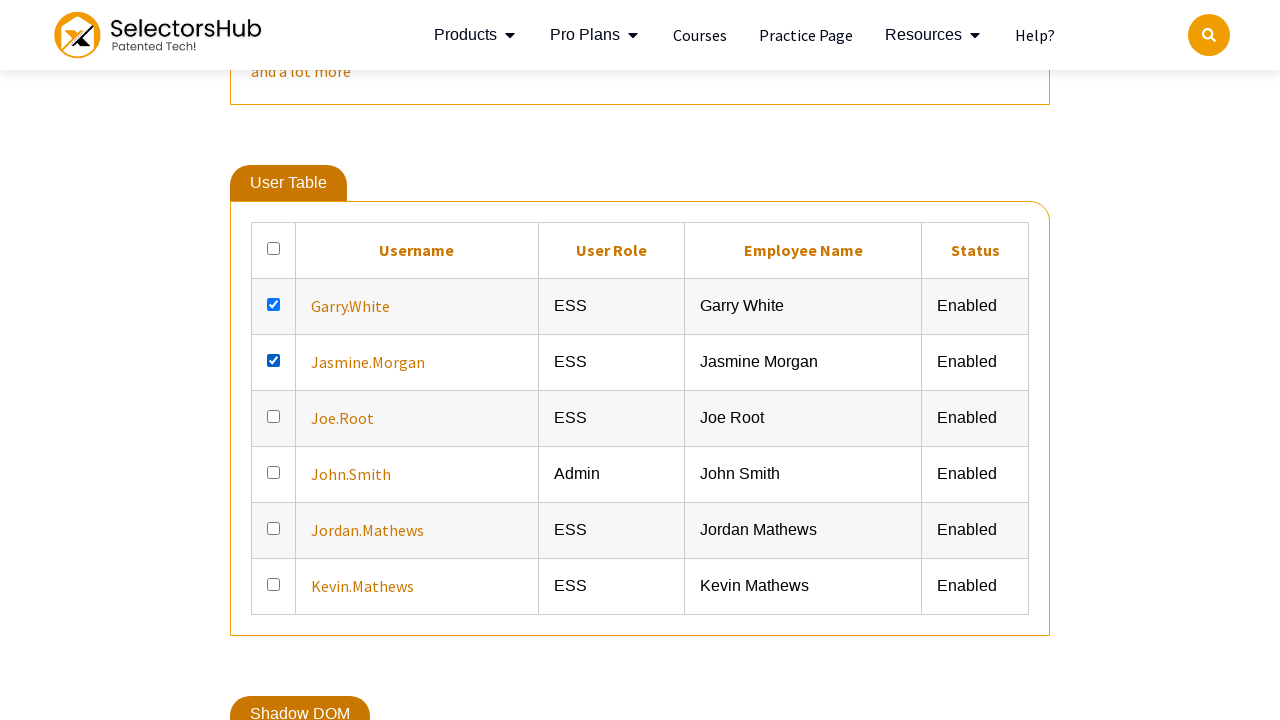

Clicked a checkbox matching the pattern
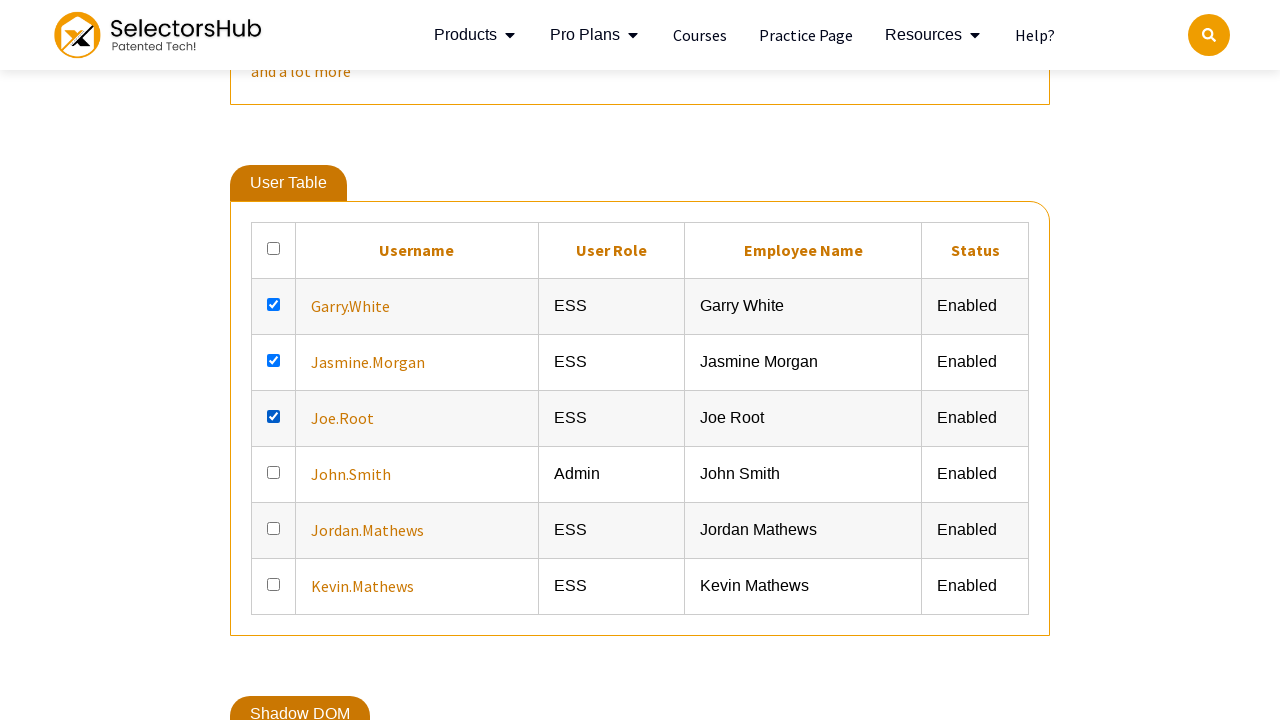

Clicked a checkbox matching the pattern
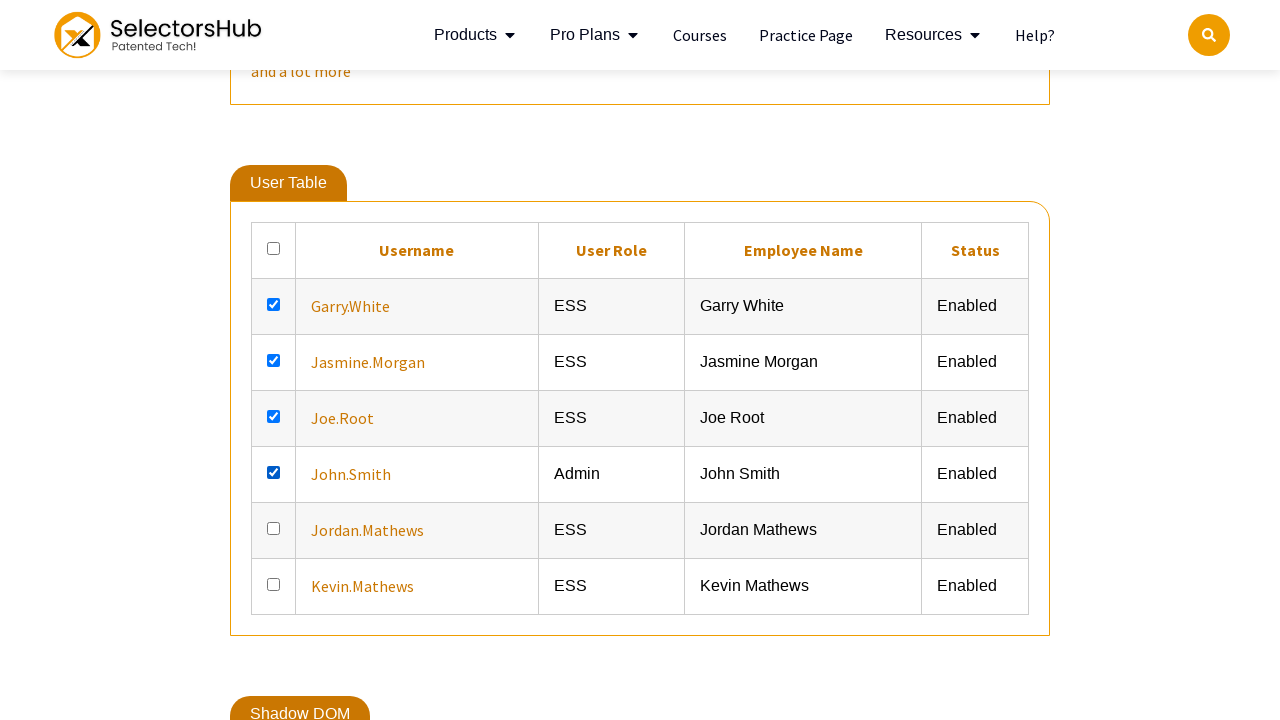

Clicked a checkbox matching the pattern
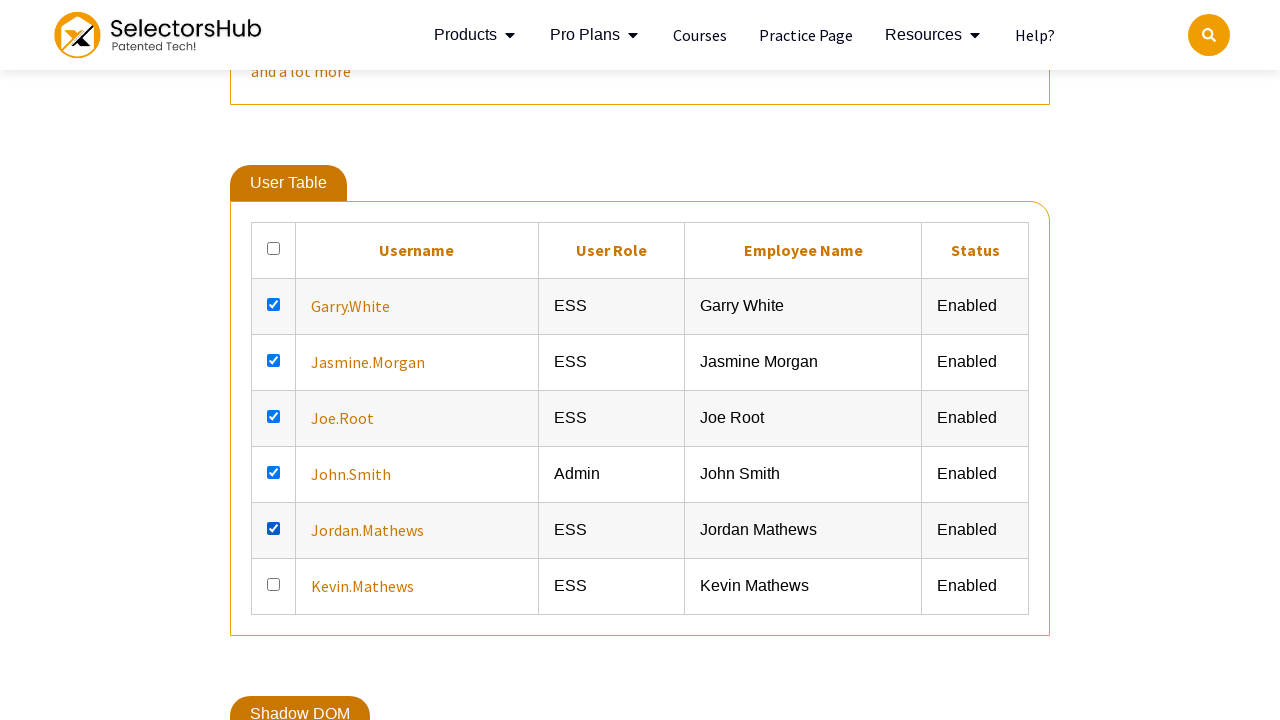

Clicked a checkbox matching the pattern
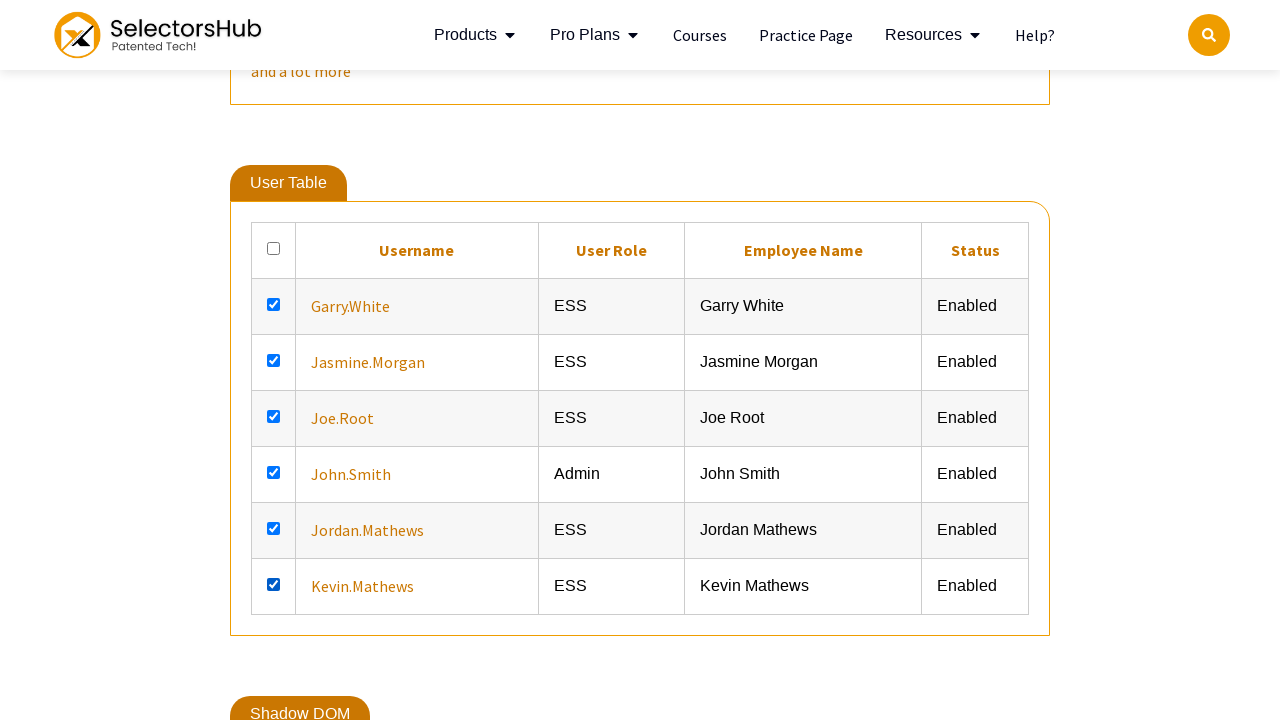

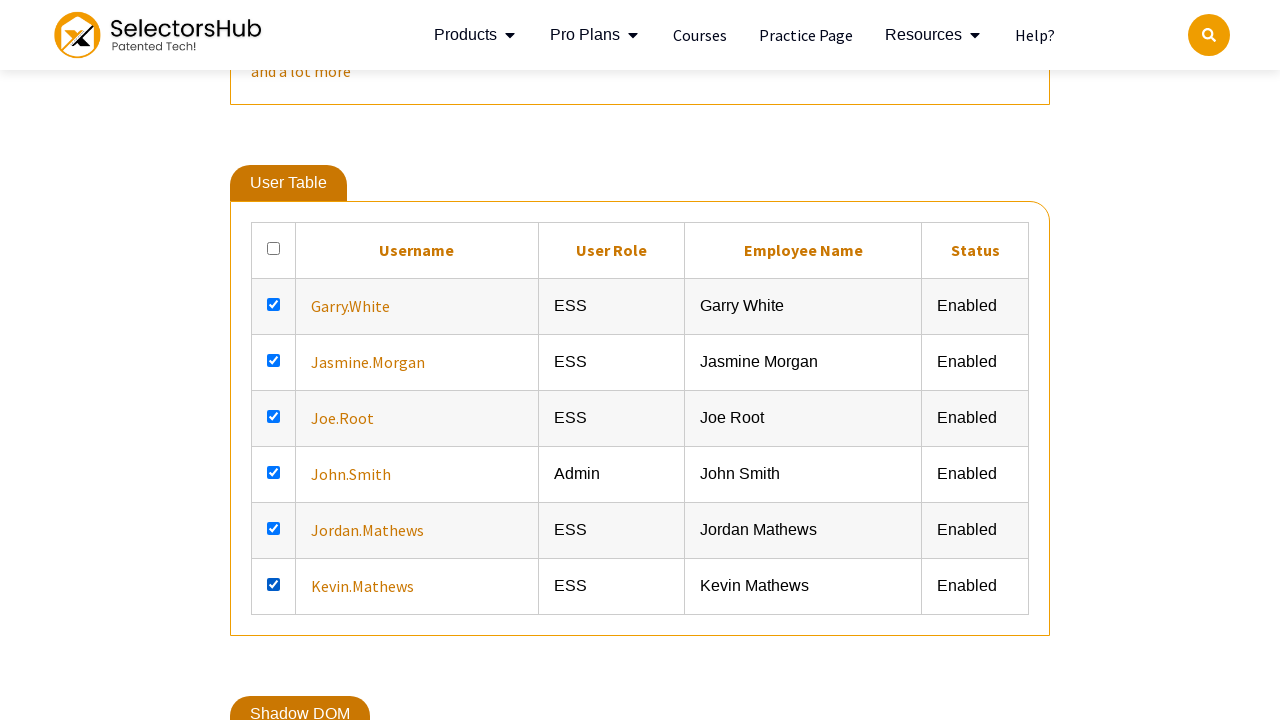